Tests navigation on a personal portfolio website by clicking through Blog, Home links and verifying page content loads correctly

Starting URL: https://achimoraites.github.io/

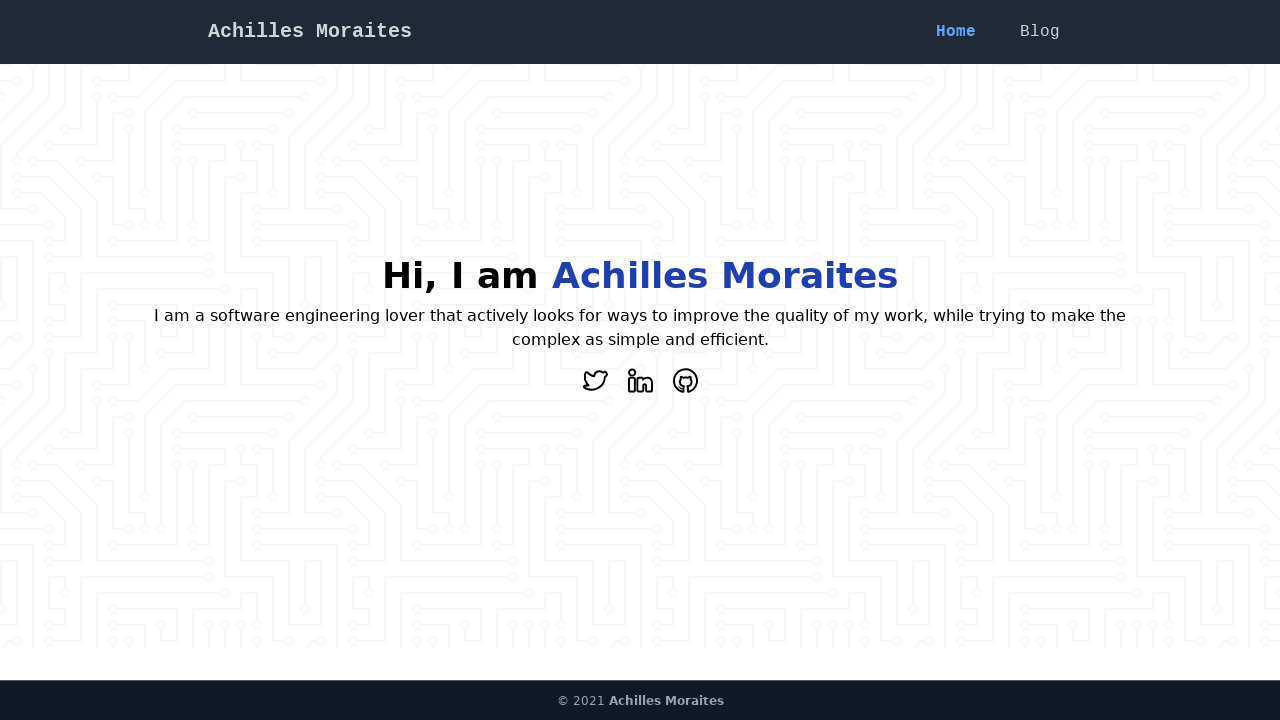

Clicked on Blog link in navigation at (1040, 32) on text=Blog
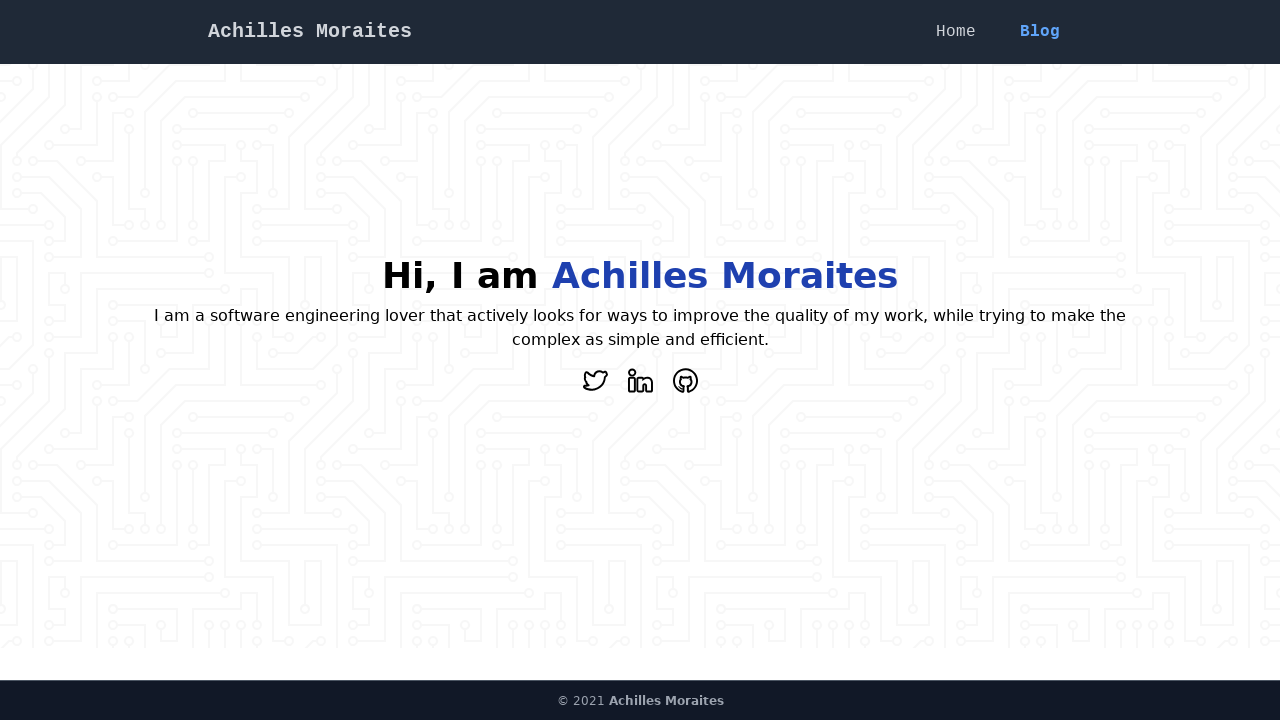

Verified URL changed to blog page
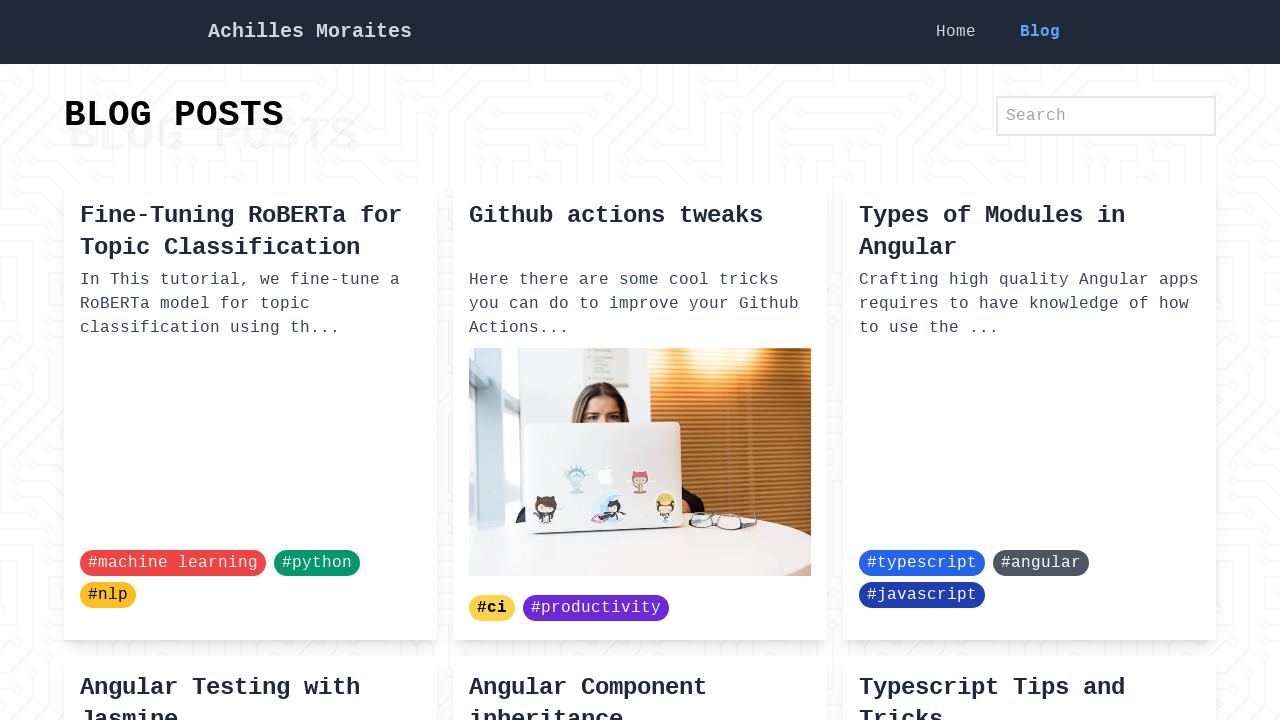

Clicked on Blog Posts span at (213, 136) on span:has-text("Blog Posts")
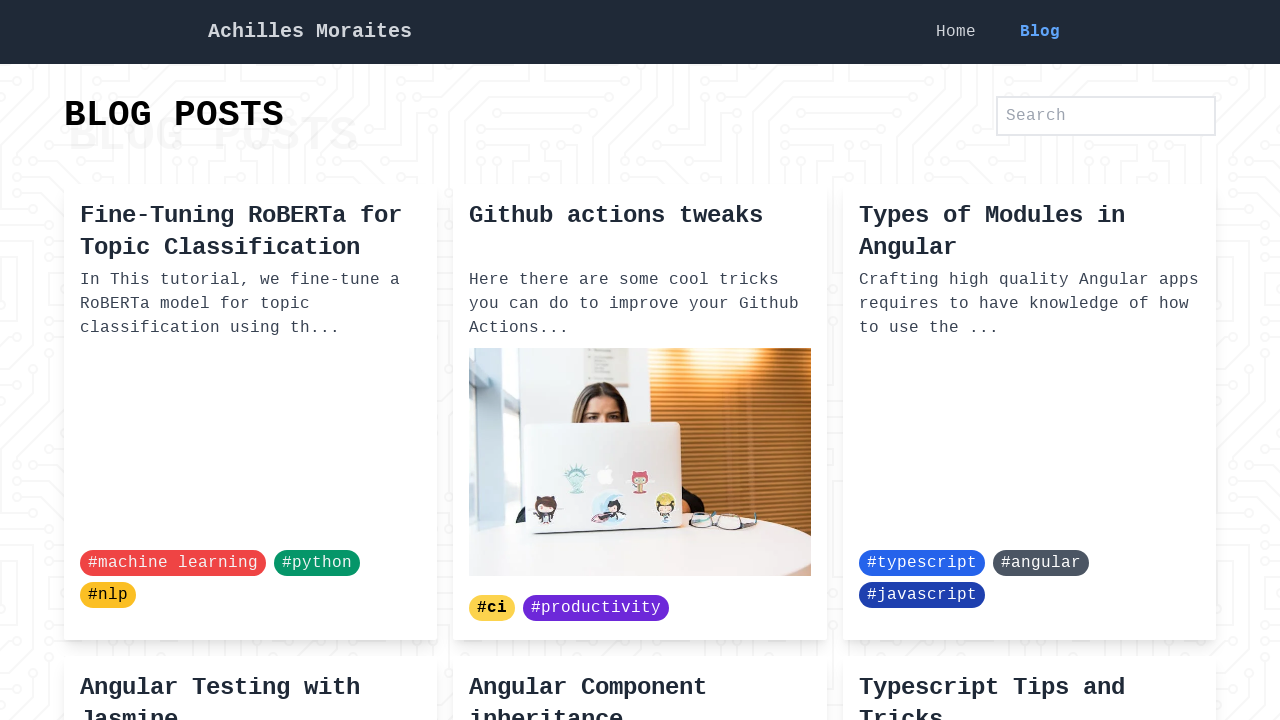

Navigated to blog page via goto
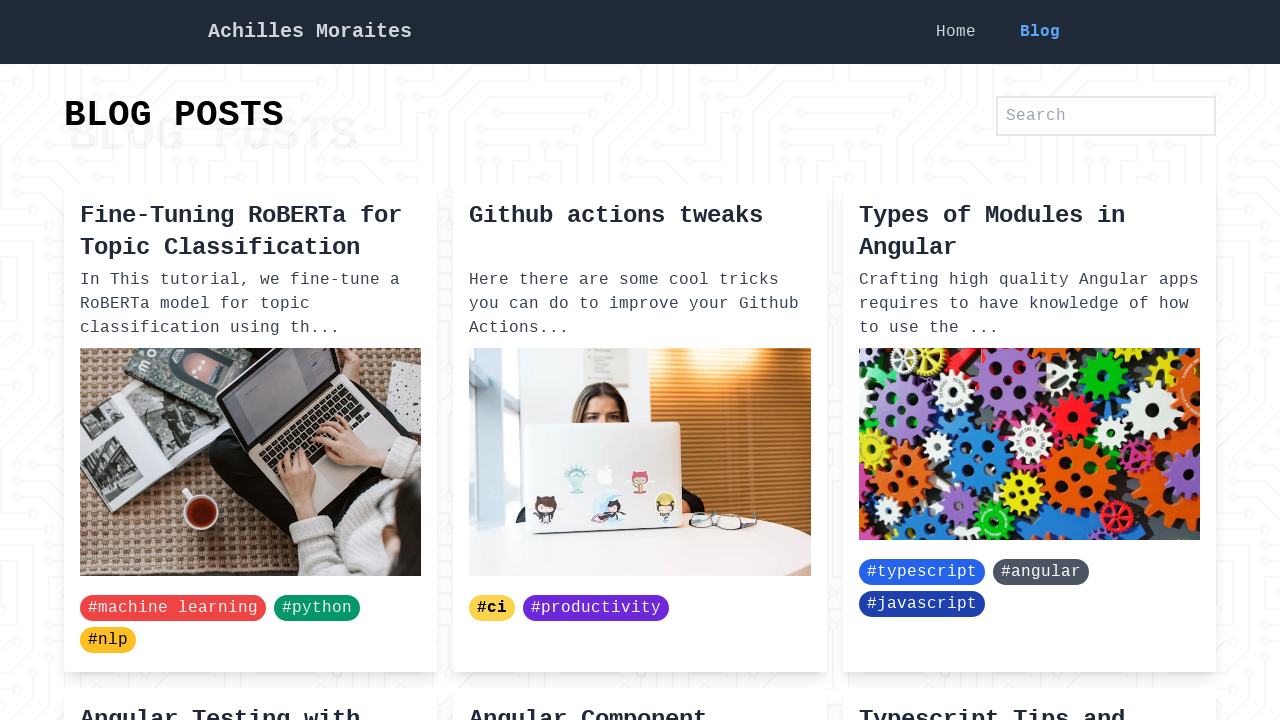

Clicked on name link (Achilles Moraites) in navigation at (310, 32) on nav >> text=Achilles Moraites
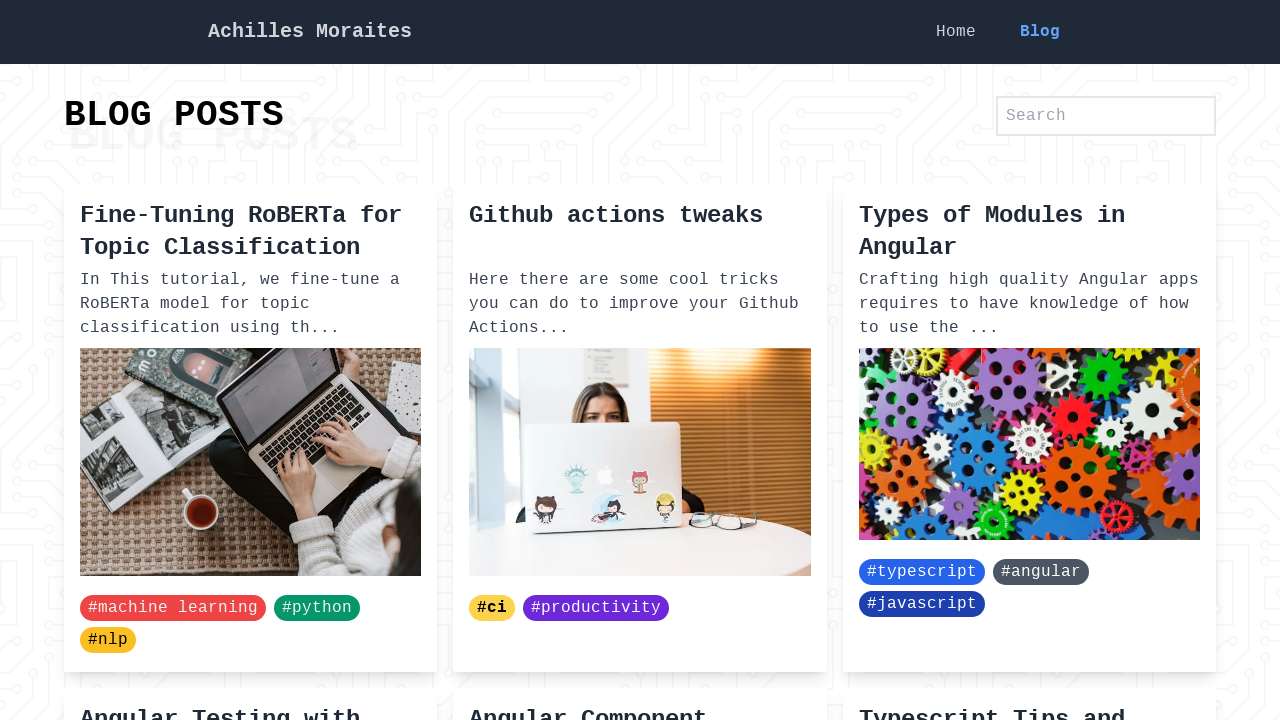

Clicked on Home link in navigation at (956, 32) on text=Home
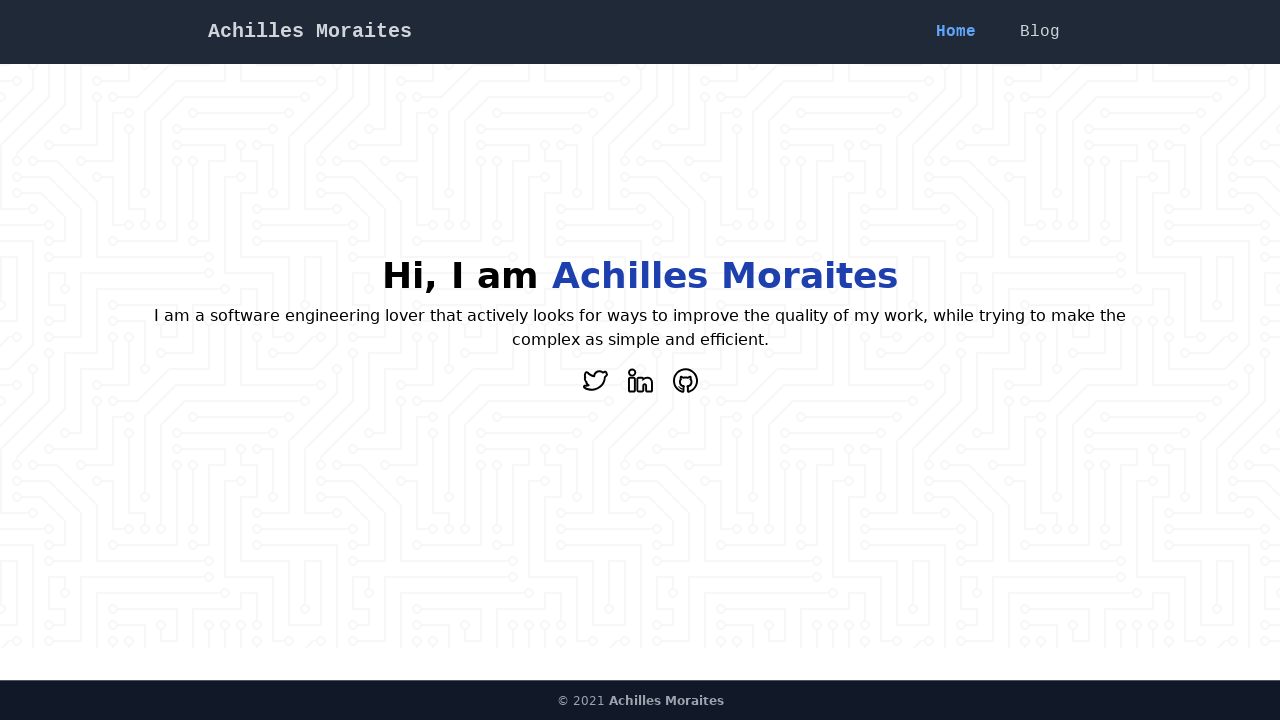

Verified URL is back to homepage
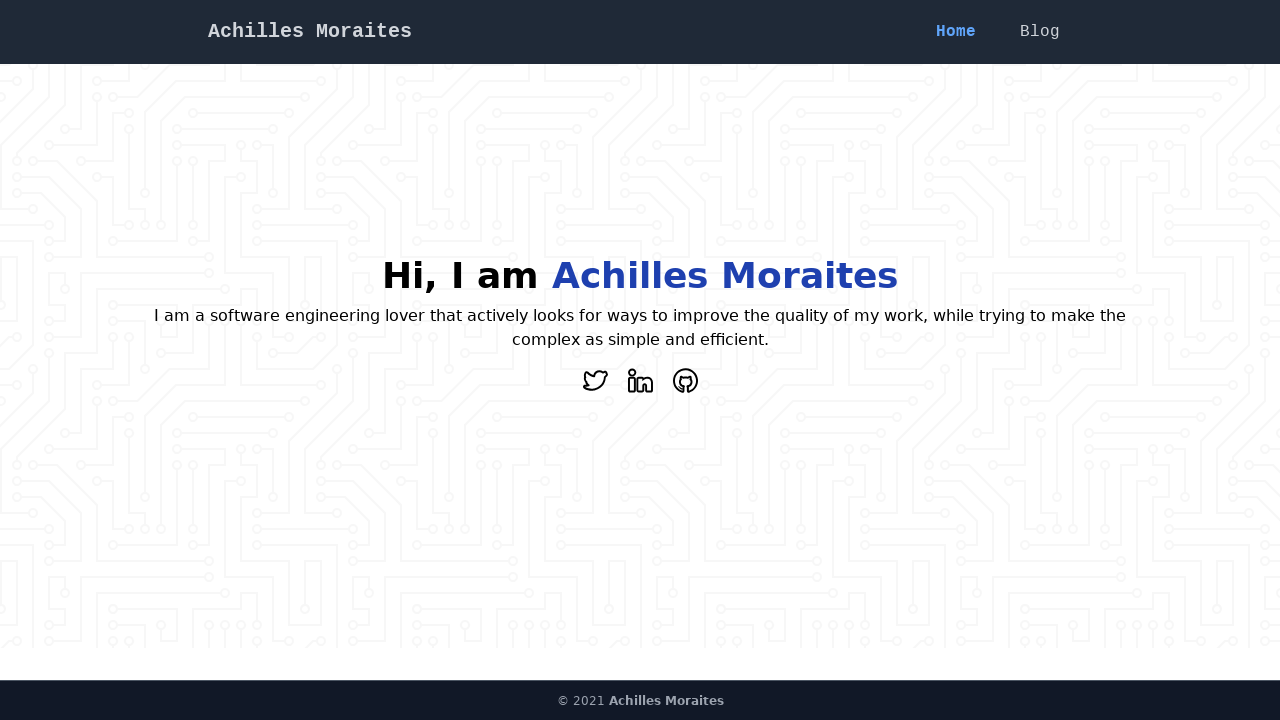

Clicked on bio text section at (640, 328) on text=I am a software engineering lover that actively looks for ways to improve t
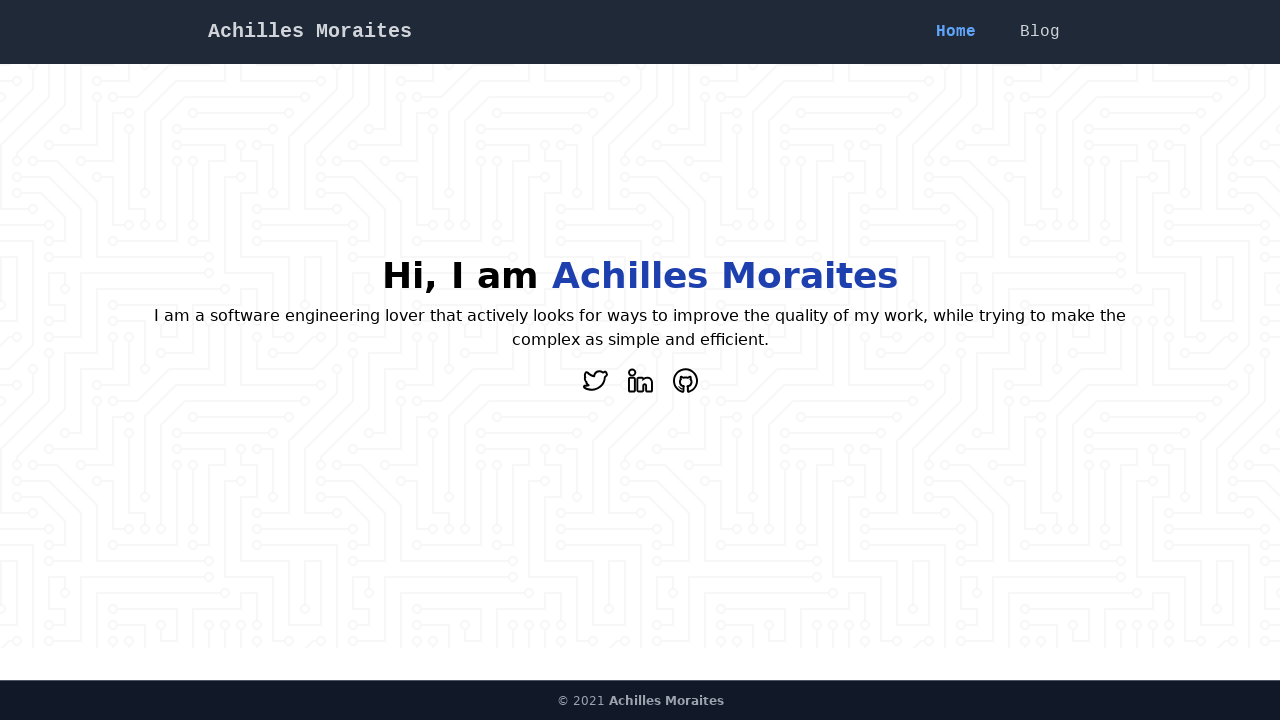

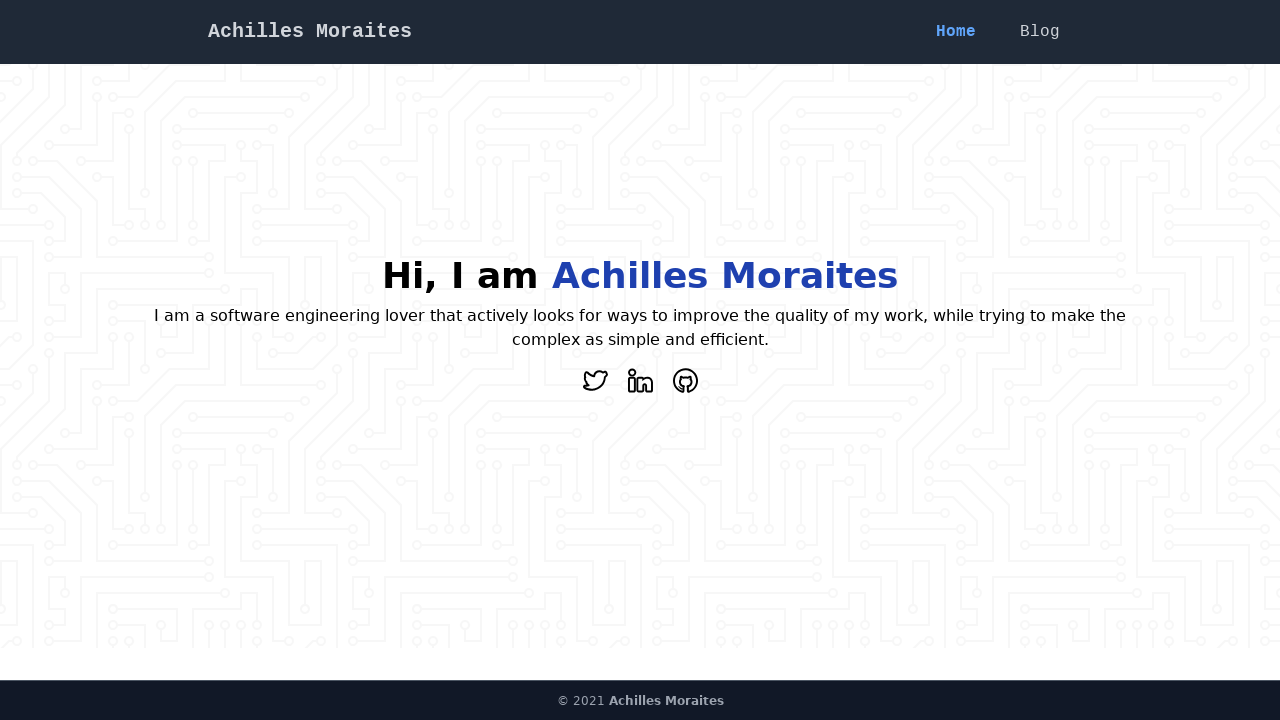